Tests that the counter displays the current number of todo items.

Starting URL: https://demo.playwright.dev/todomvc

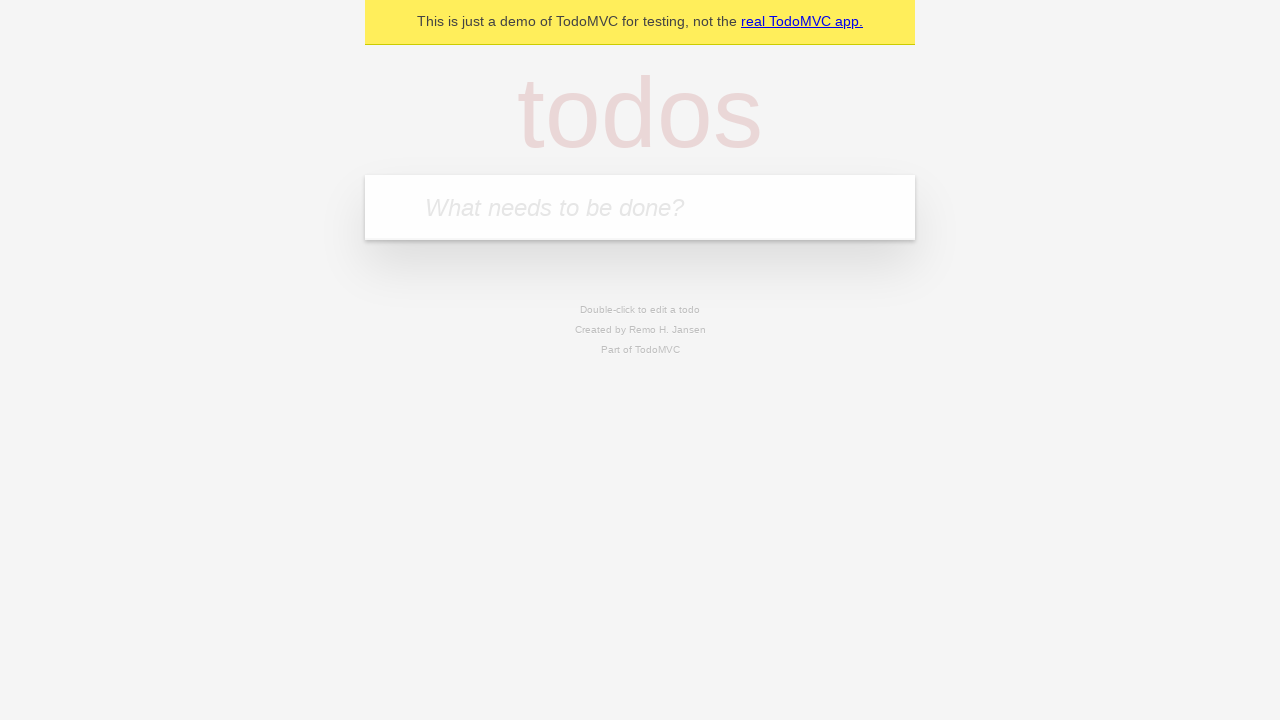

Filled first todo input field with 'buy some cheese' on .new-todo
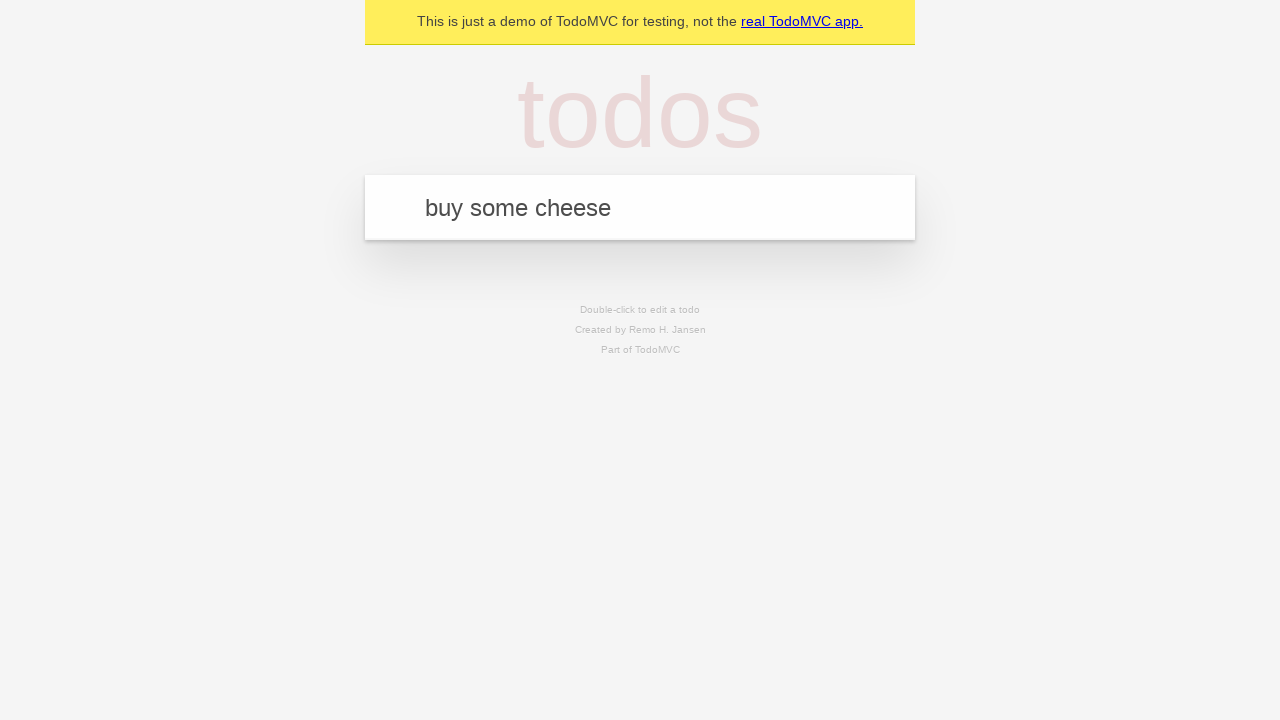

Pressed Enter to add first todo item on .new-todo
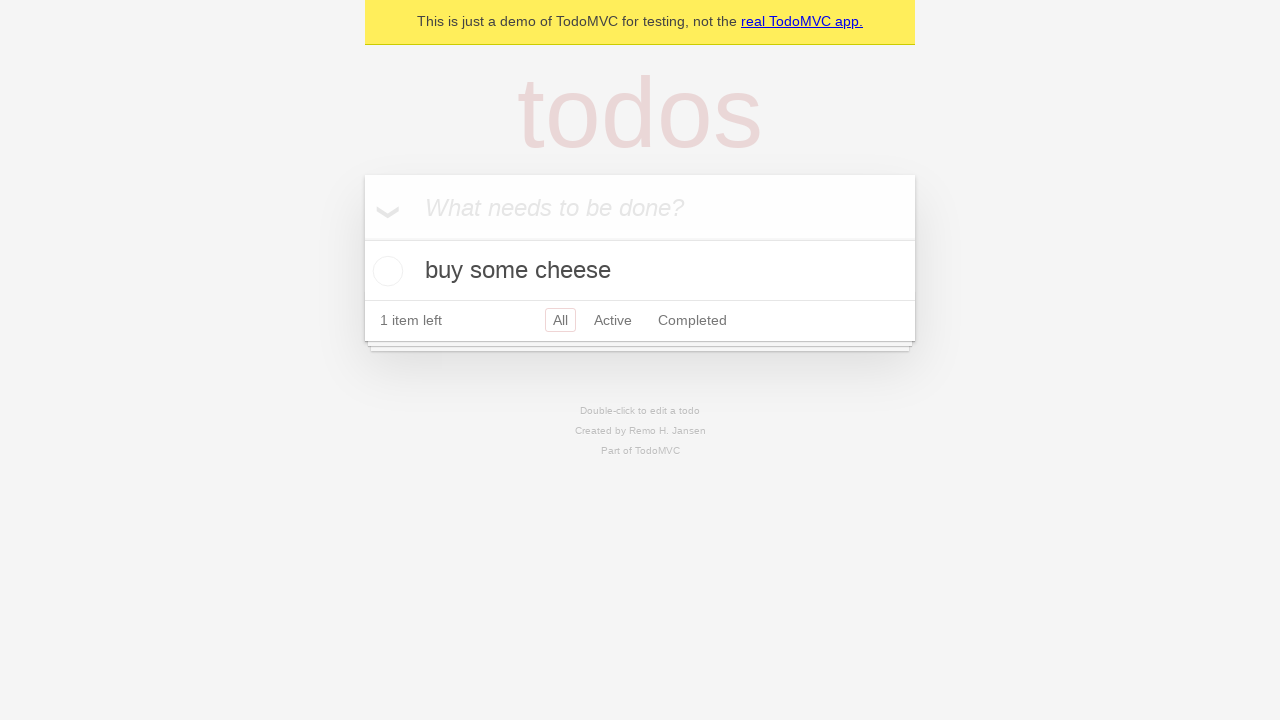

Todo counter appeared after adding first item
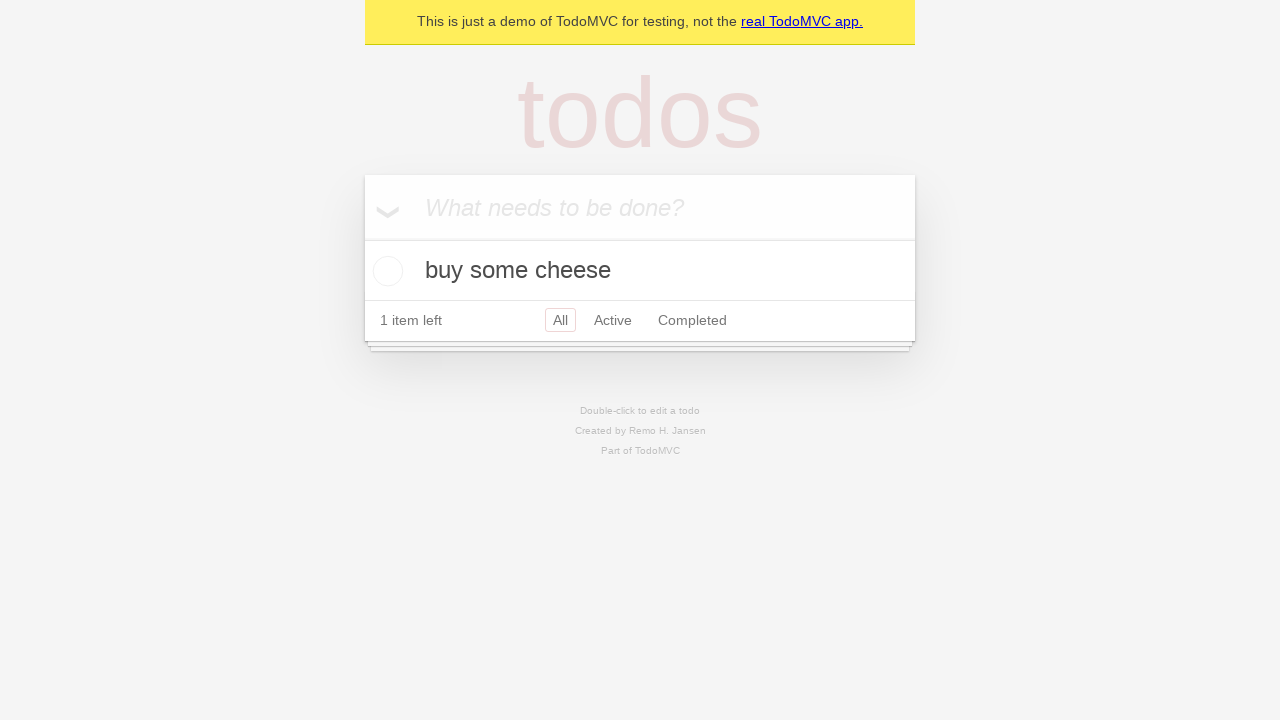

Filled second todo input field with 'feed the cat' on .new-todo
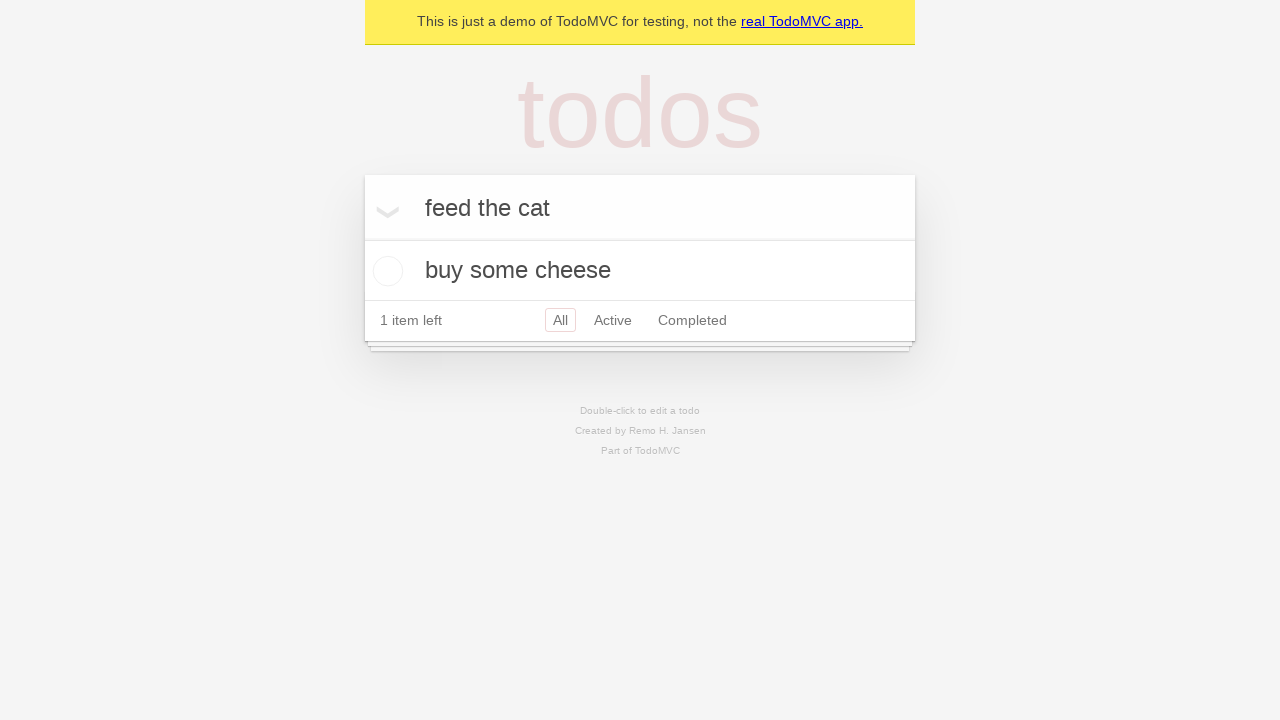

Pressed Enter to add second todo item on .new-todo
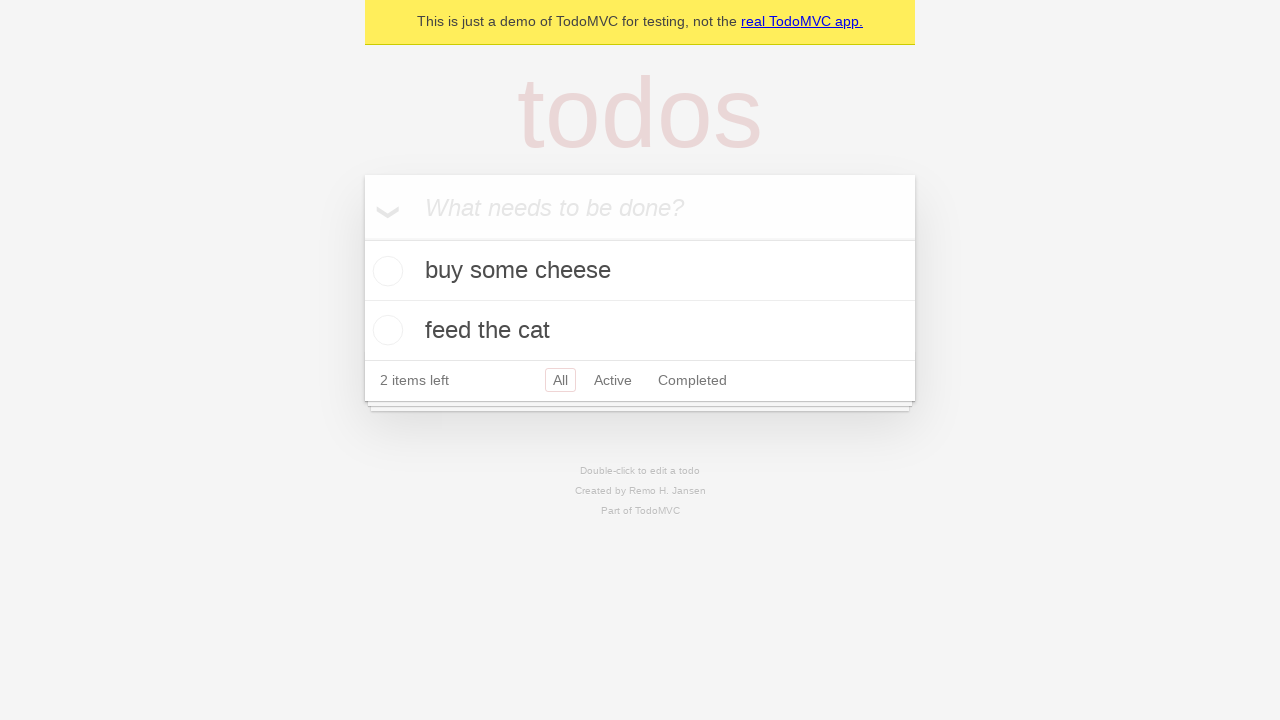

Second todo item appeared in list and counter updated to show 2 items
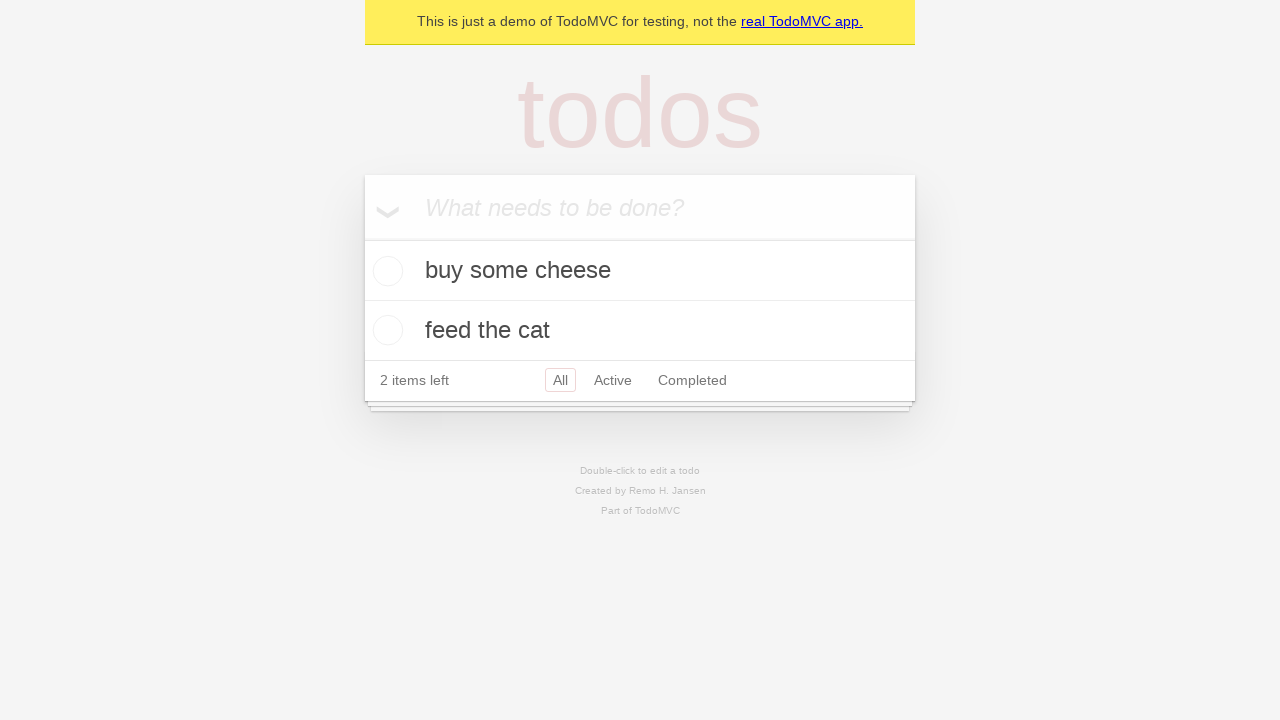

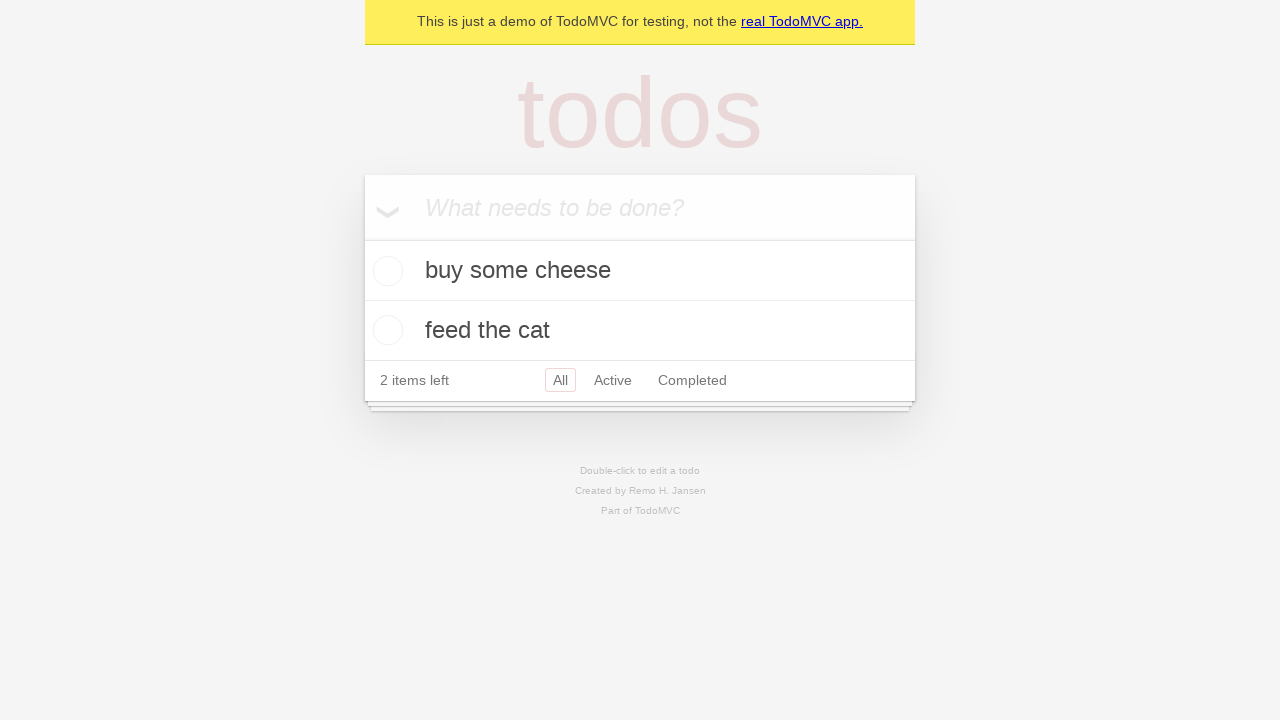